Tests that an error message is displayed when attempting to login with an invalid password

Starting URL: https://www.saucedemo.com

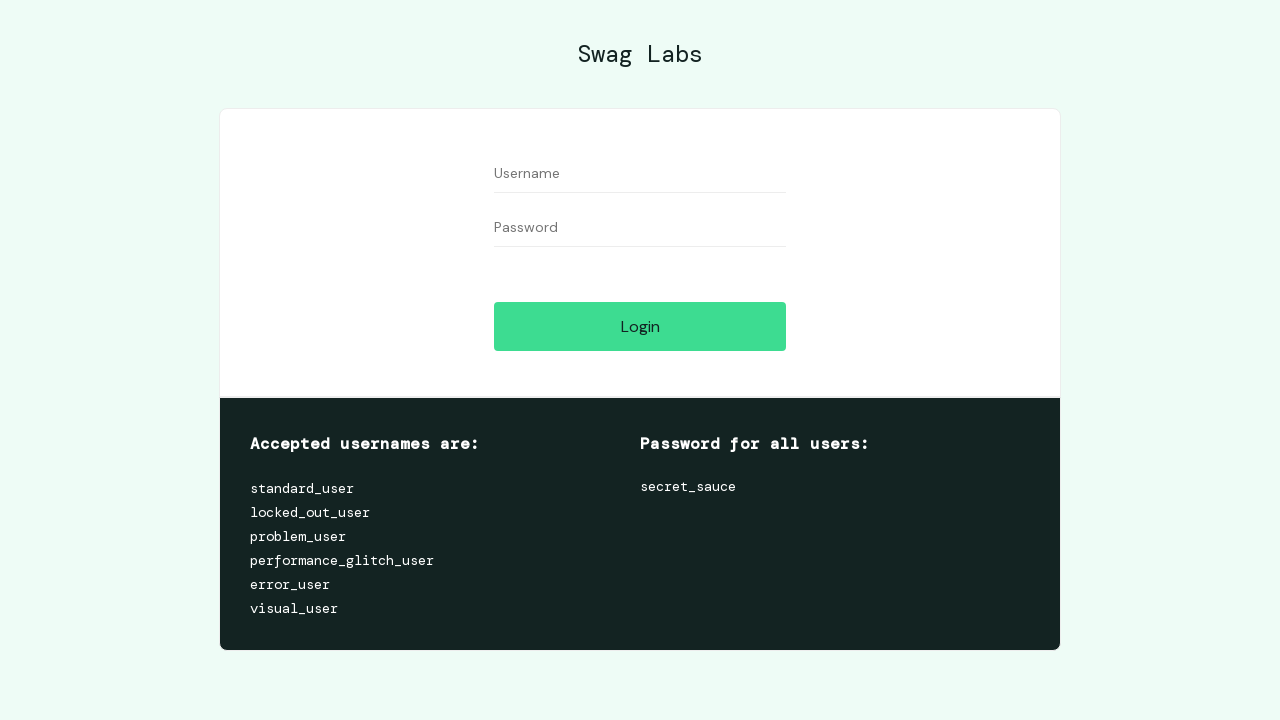

Filled username field with 'standard_user' on #user-name
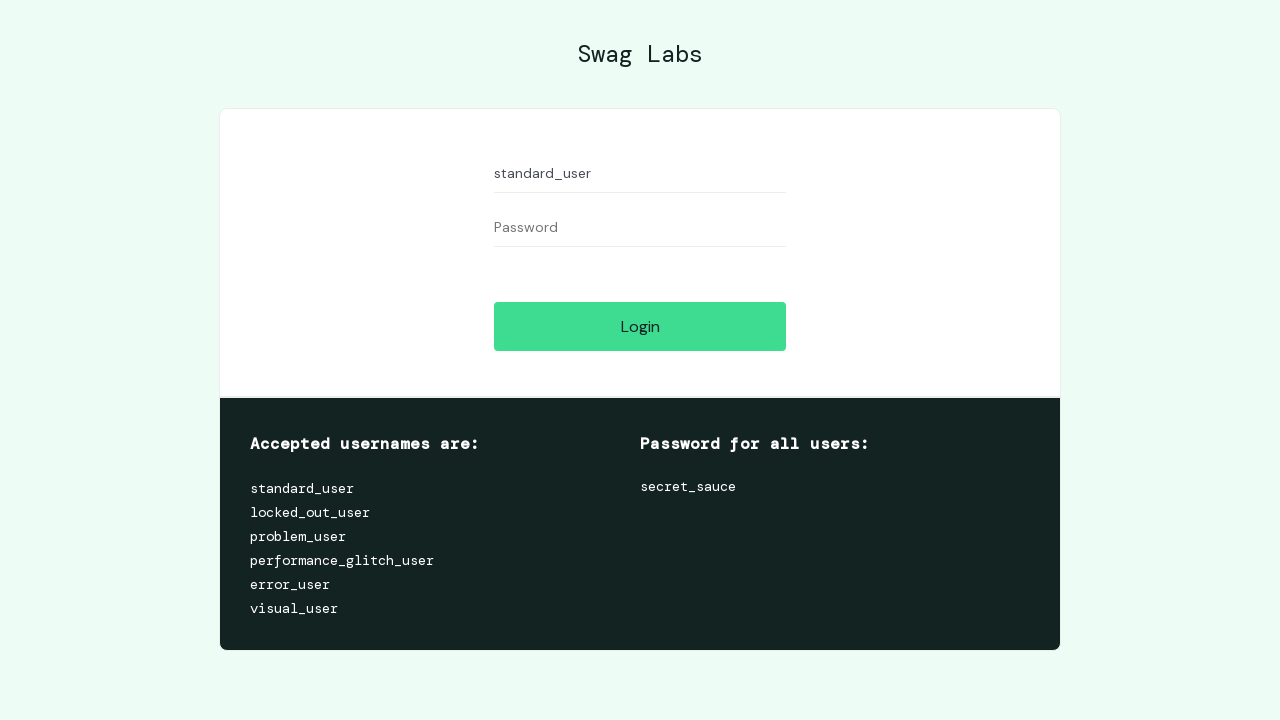

Filled password field with invalid password 'gold_saucer' on #password
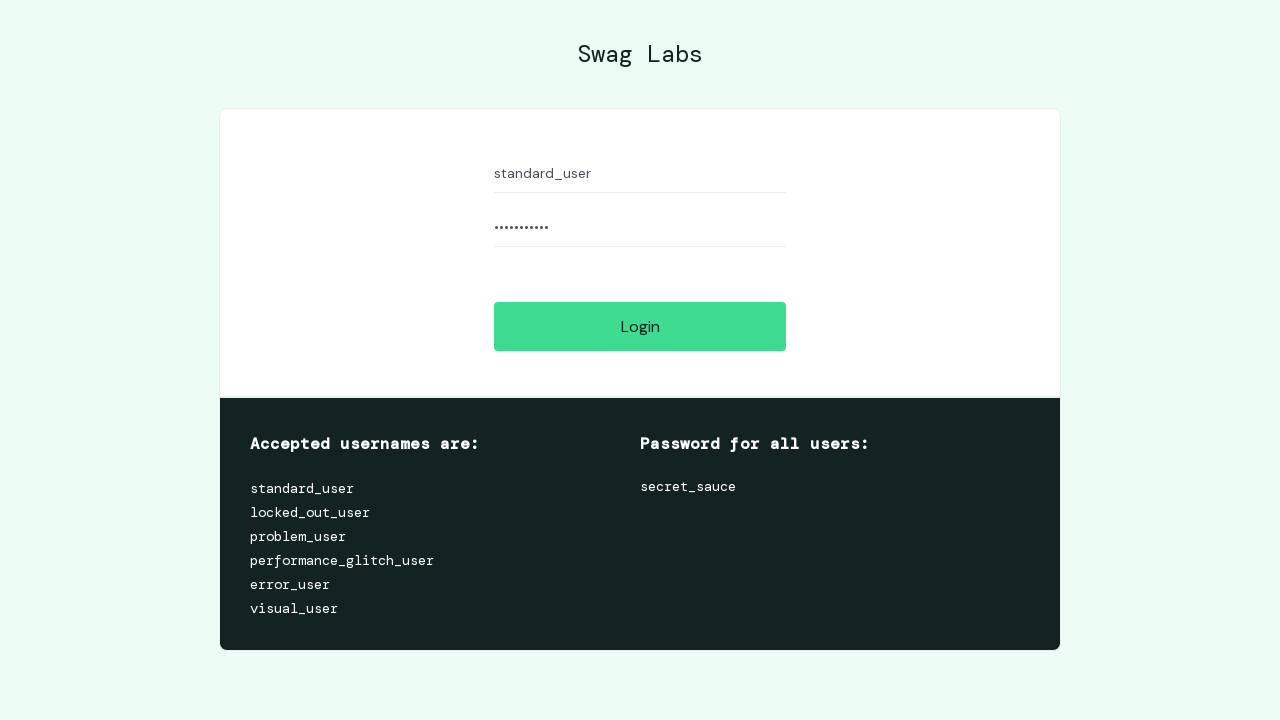

Clicked login button at (640, 326) on #login-button
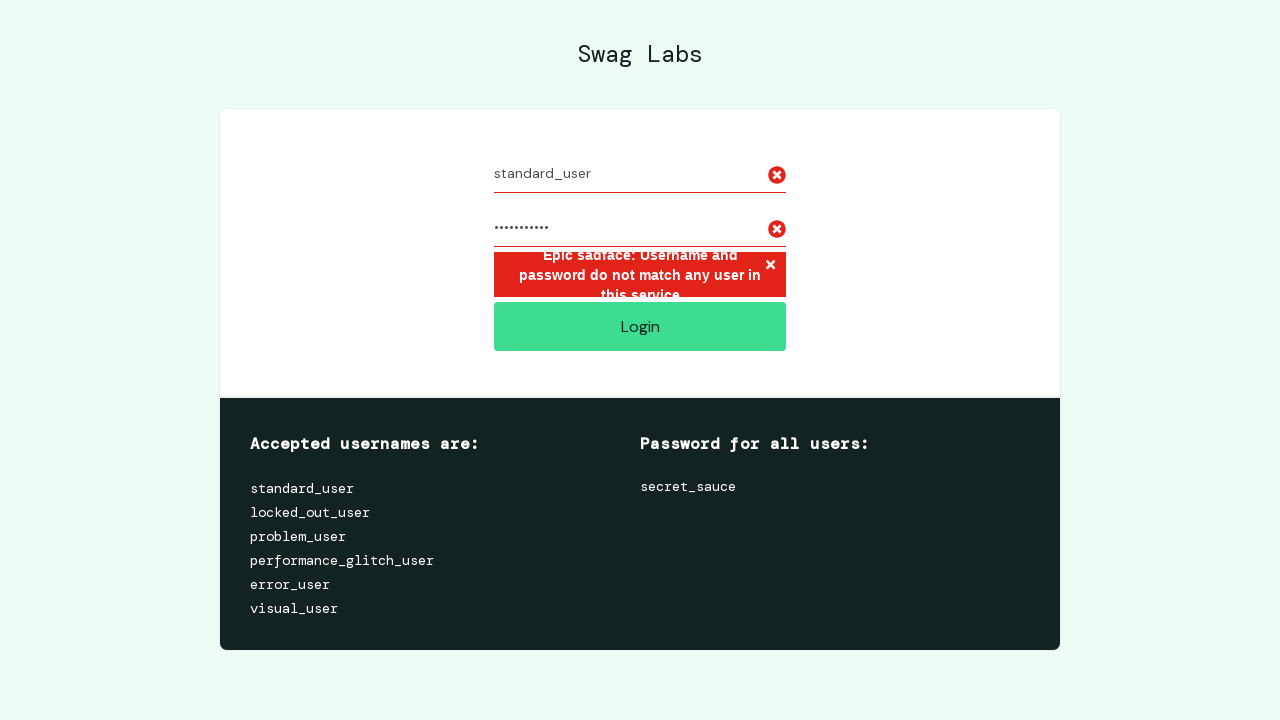

Error message container appeared on page
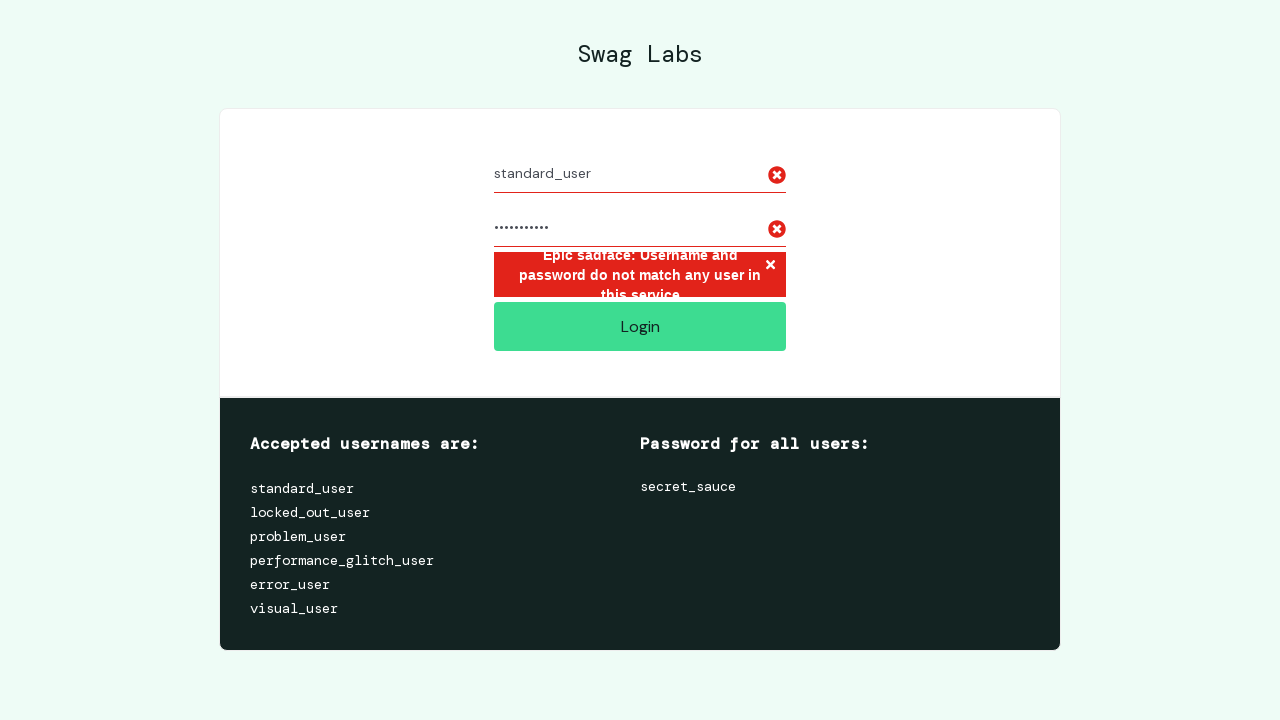

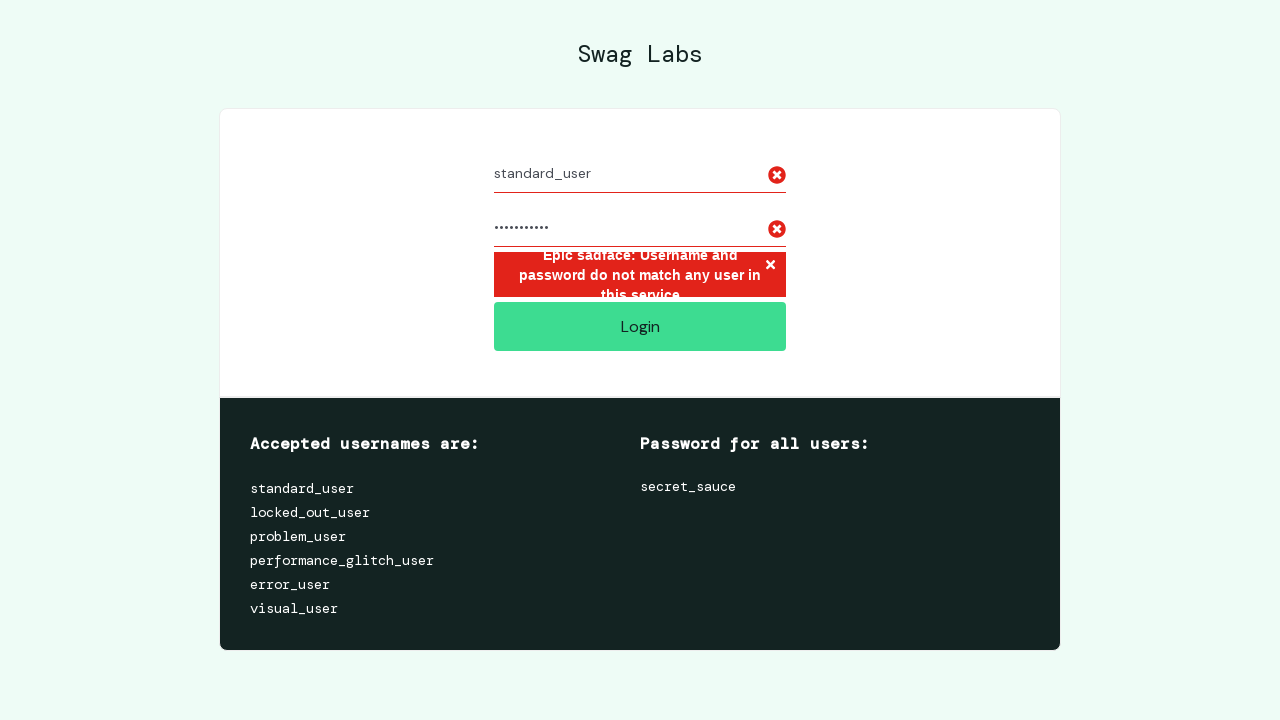